Tests the calculator's subtraction functionality by entering 3.5 and 1.2, selecting subtract operation, and verifying the result is 2.3

Starting URL: https://calculatorhtml.onrender.com/

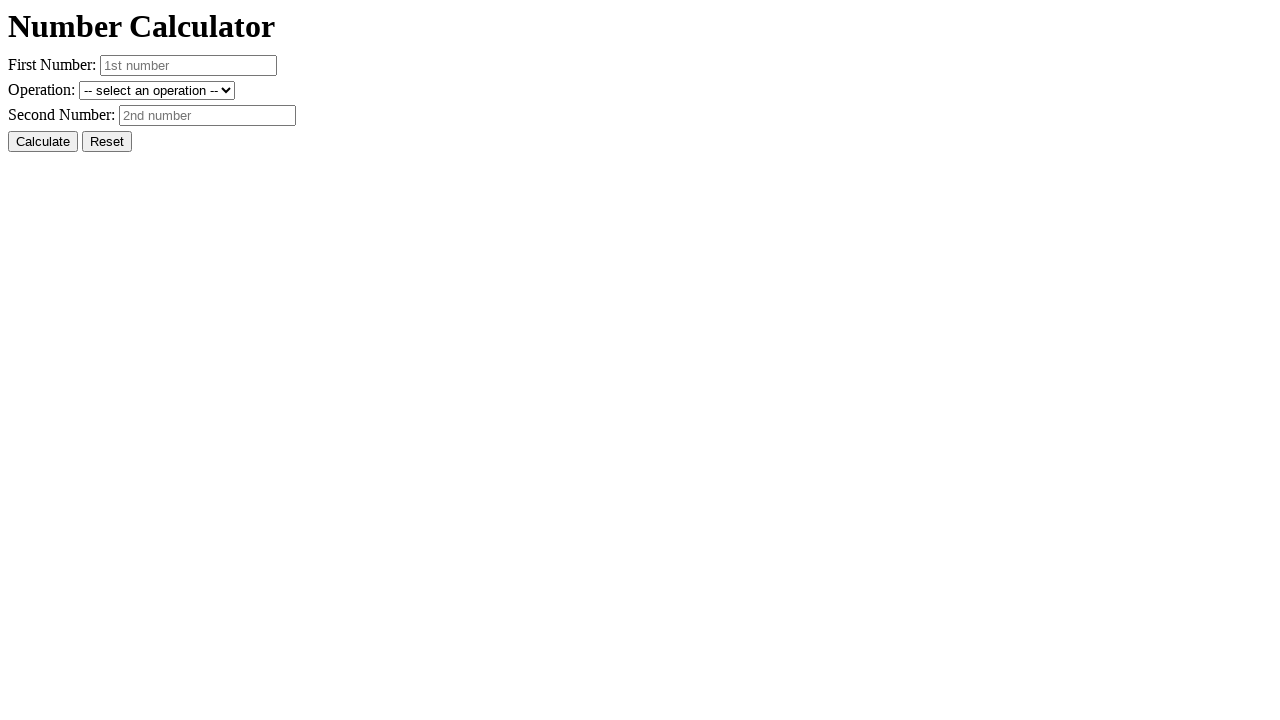

Clicked the Reset button to clear any previous values at (107, 142) on #resetButton
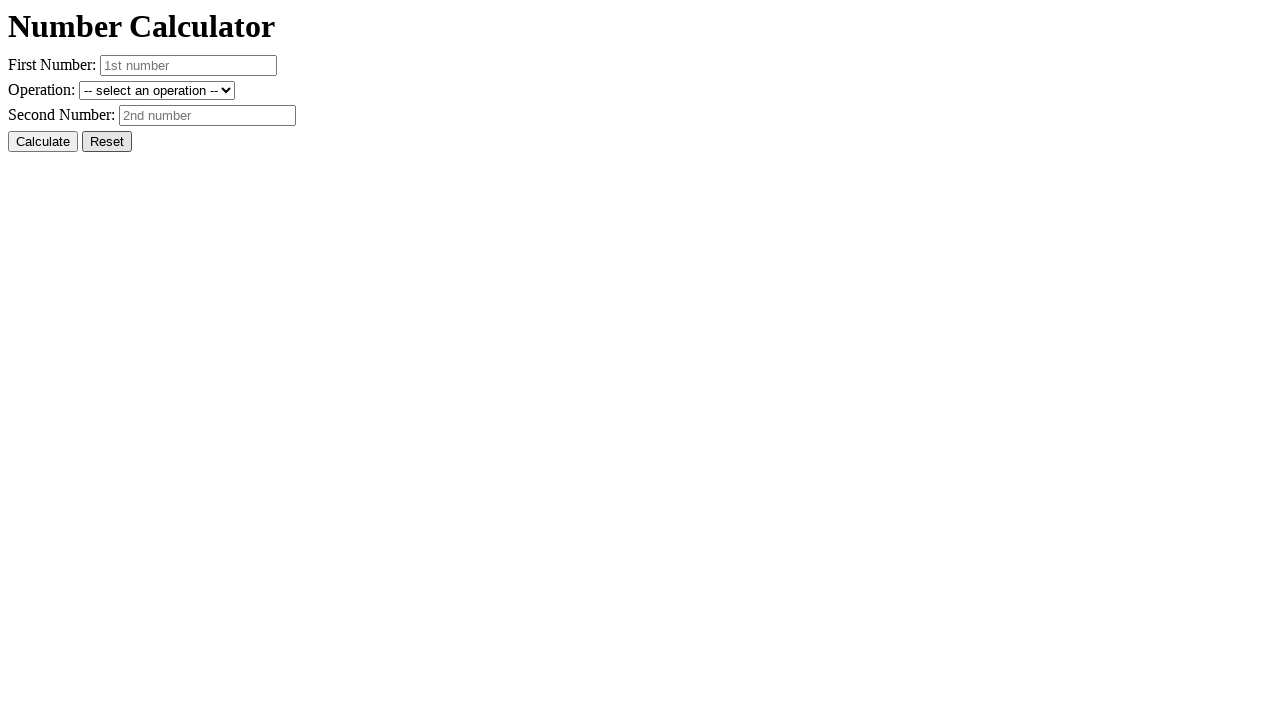

Entered first number 3.5 on #number1
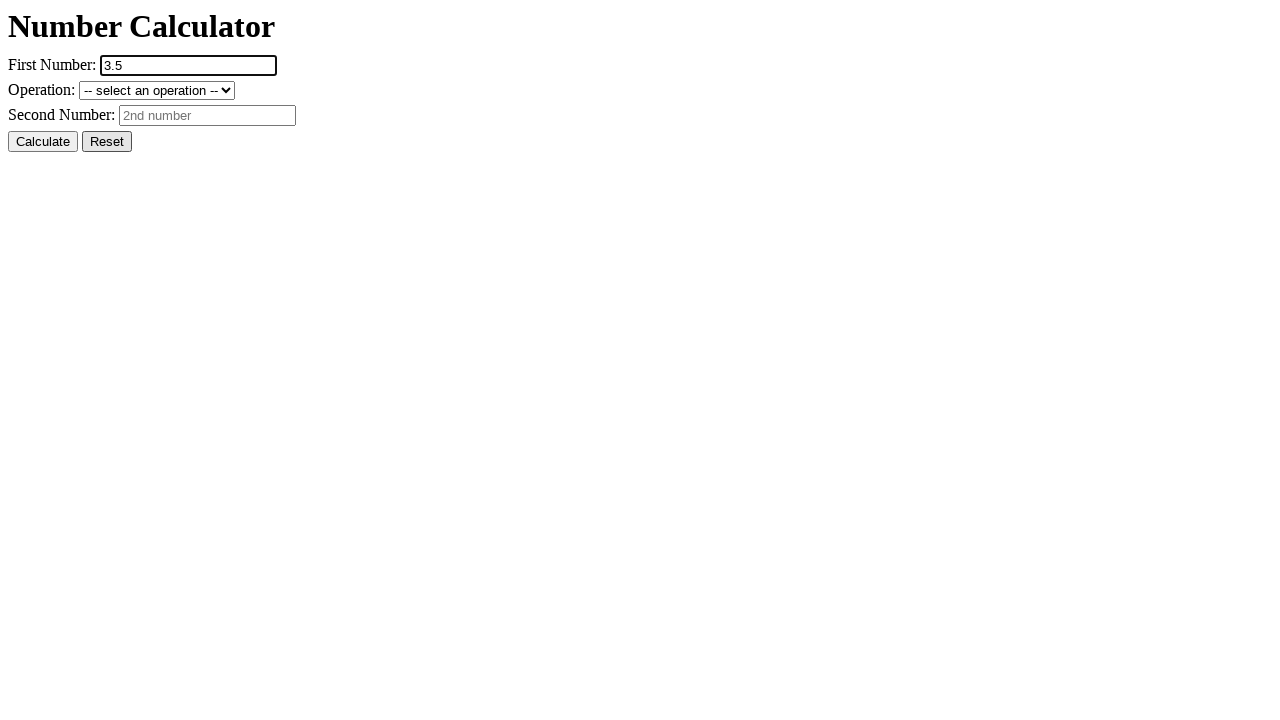

Entered second number 1.2 on #number2
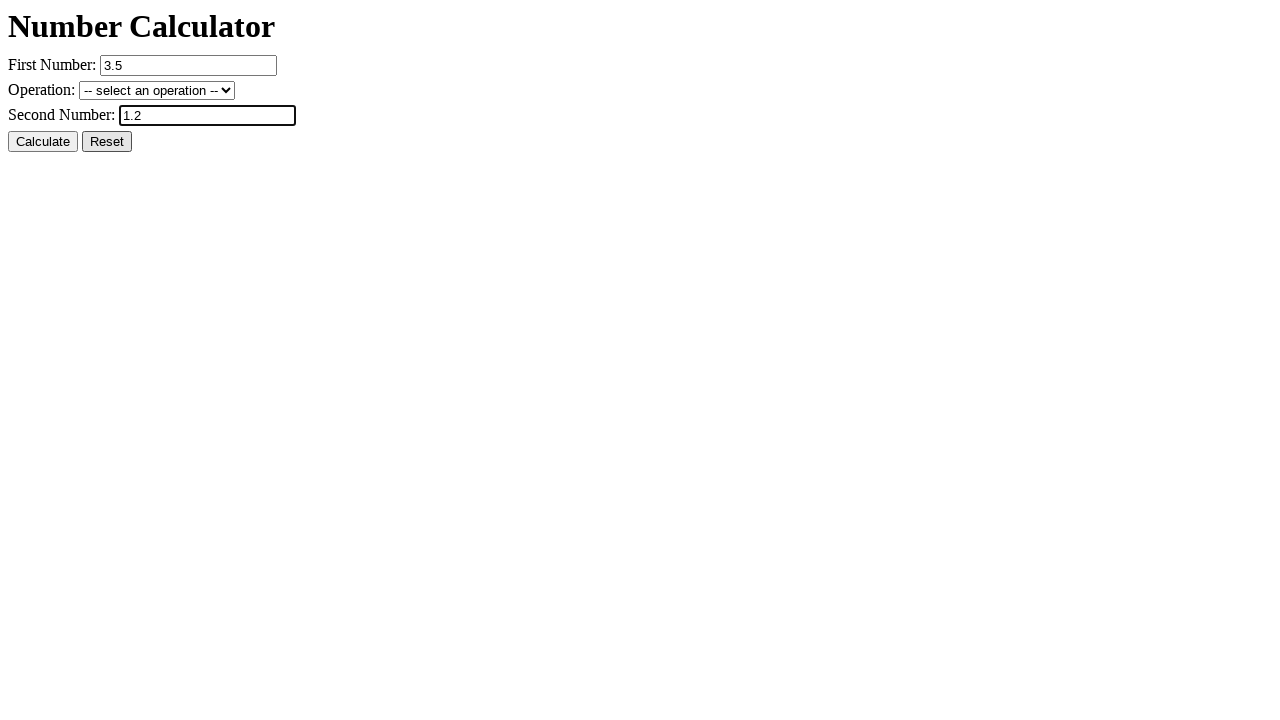

Selected subtraction operation from dropdown on #operation
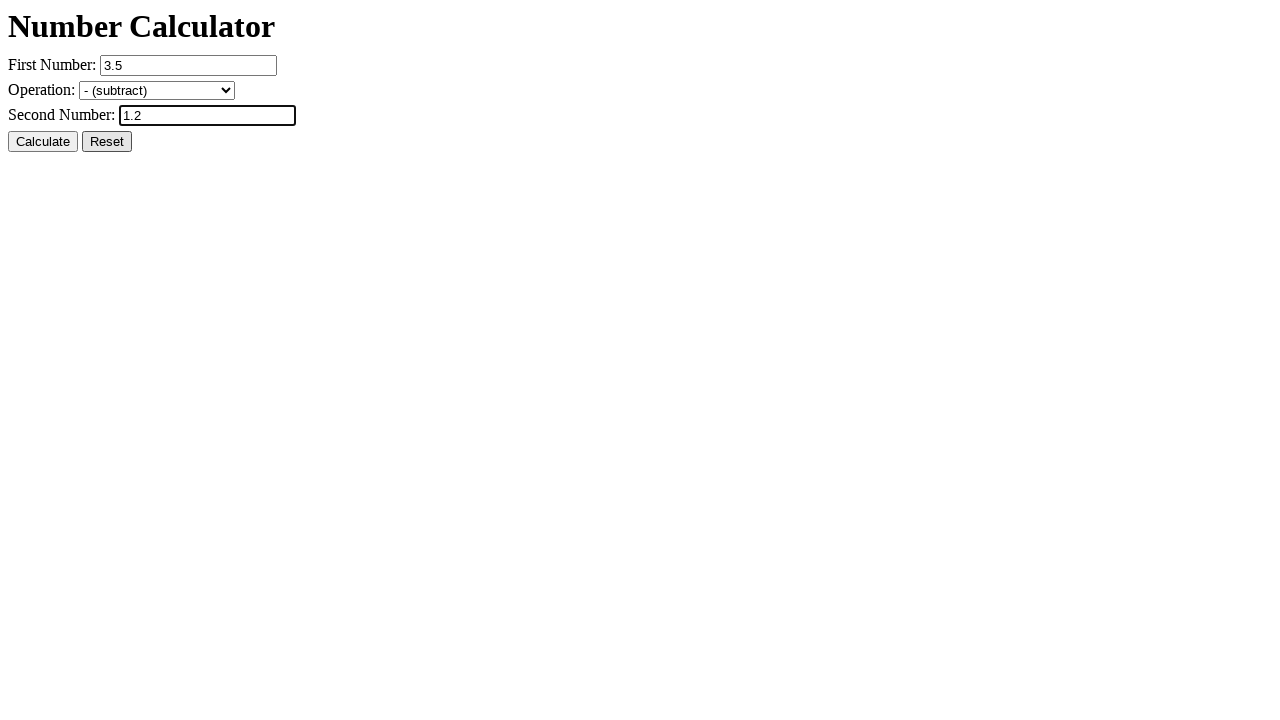

Clicked Calculate button to perform subtraction at (43, 142) on #calcButton
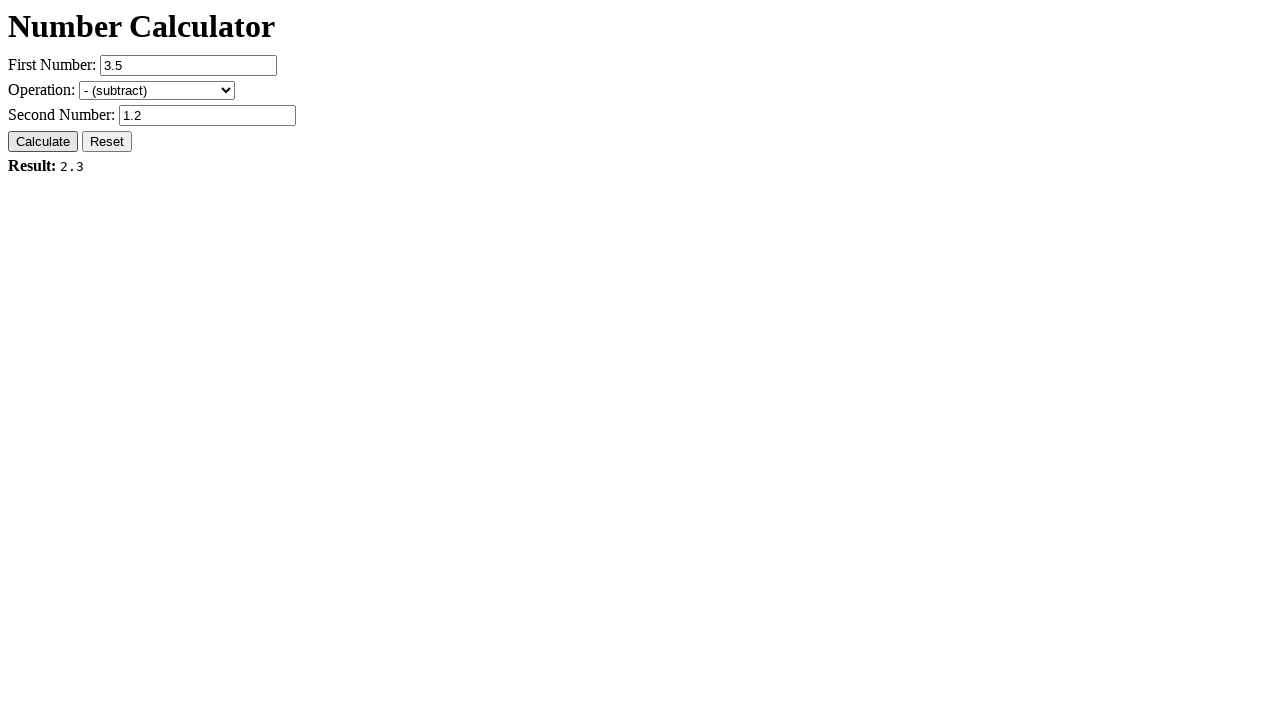

Verified result is 2.3
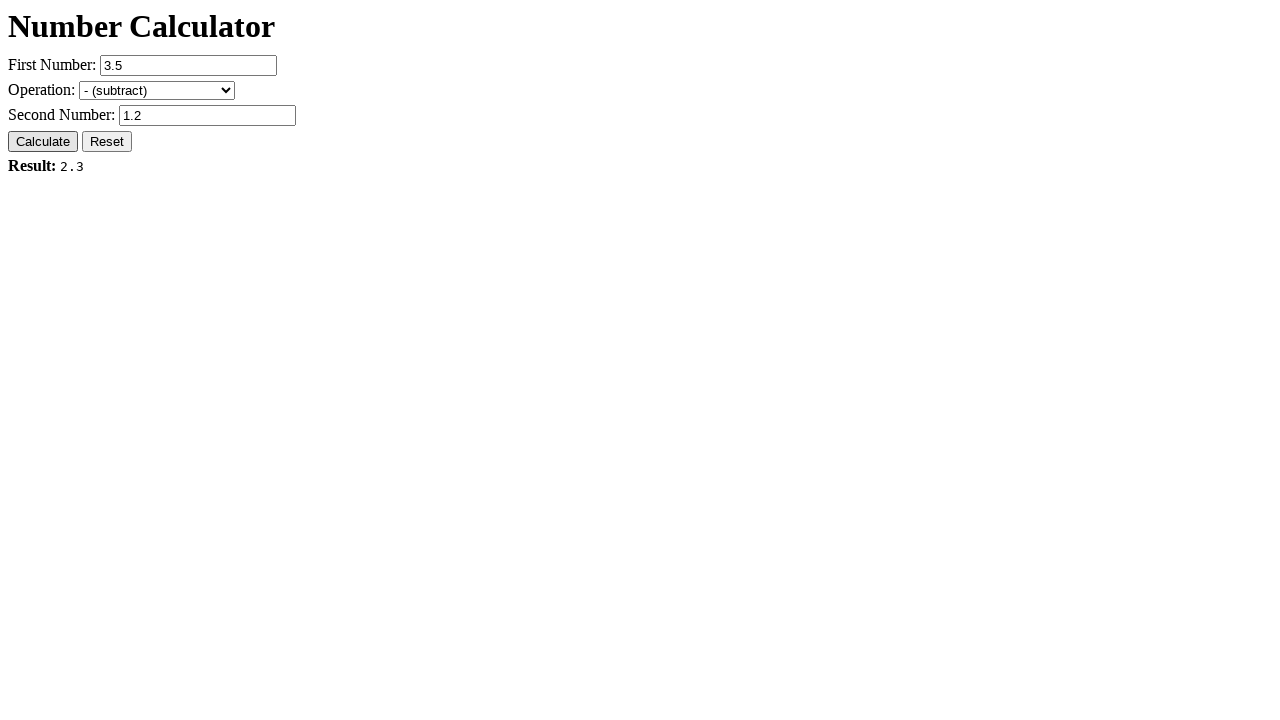

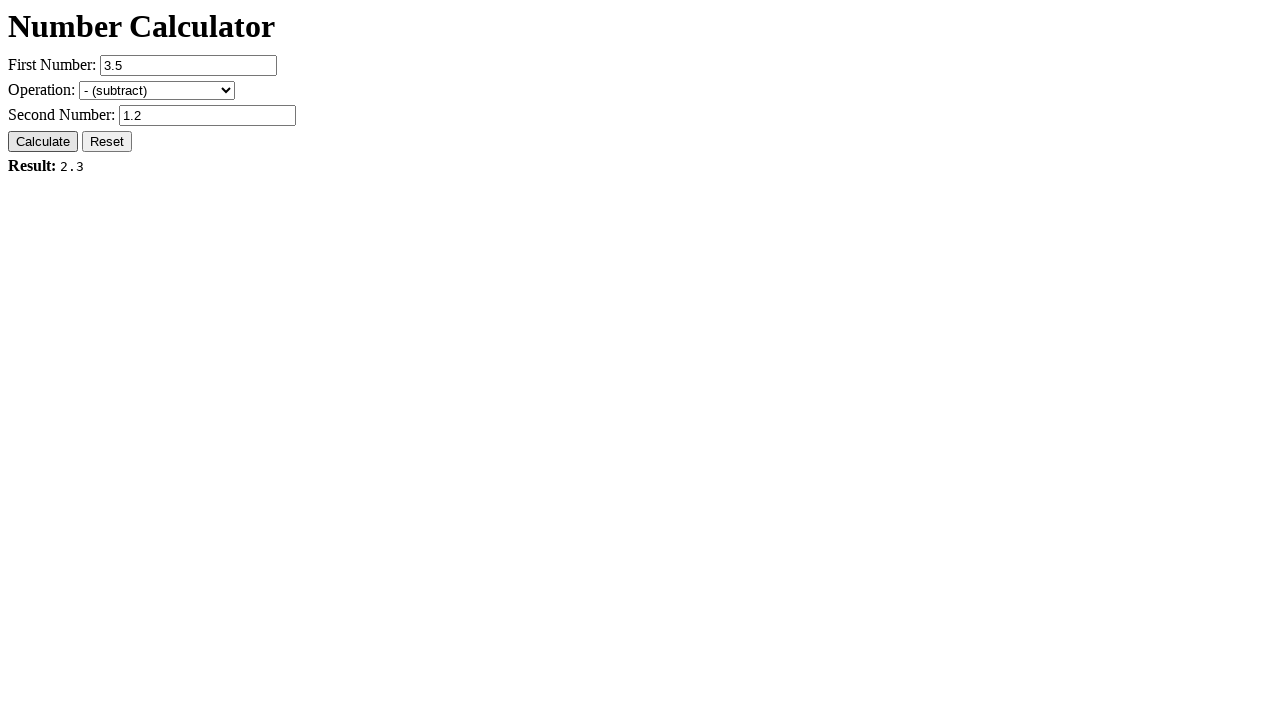